Tests contact form validation by submitting invalid characters in the name field

Starting URL: https://lm.skillbox.cc/qa_tester/module02/homework1/

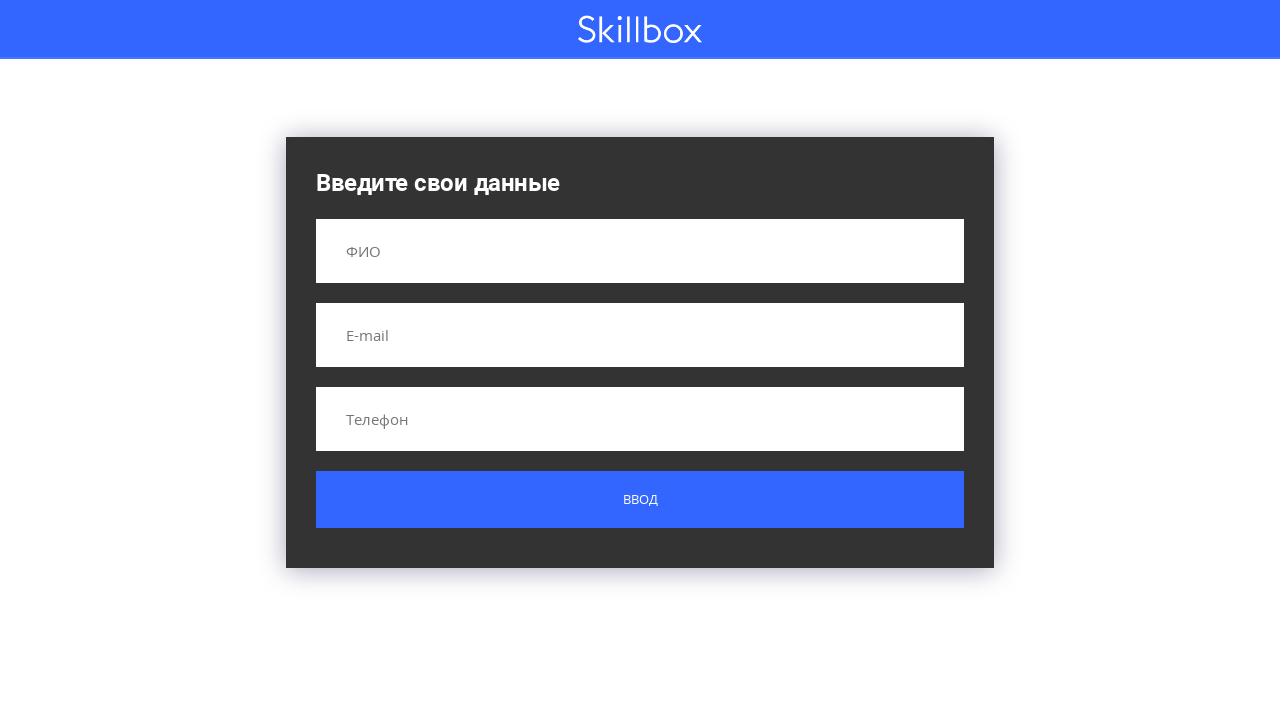

Filled name field with invalid characters '&^$%*%GHF^&' on input[name='name']
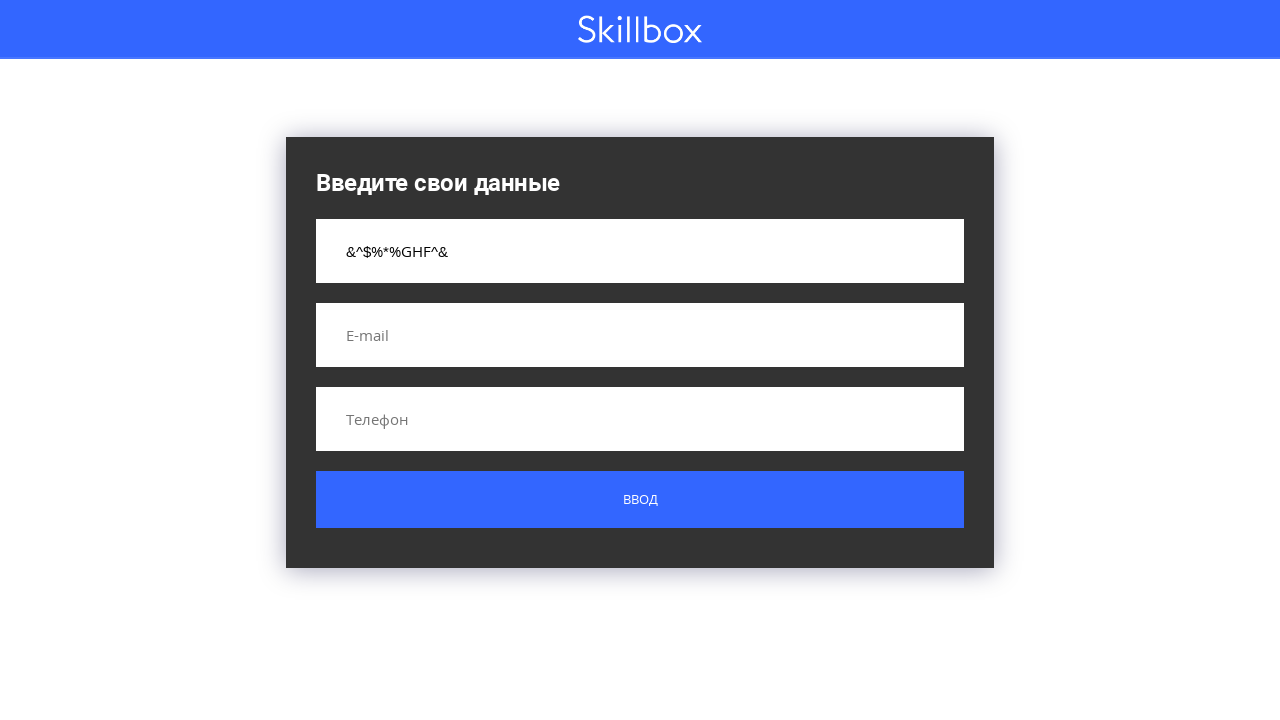

Filled email field with valid email 'test@test.ru' on input[name='email']
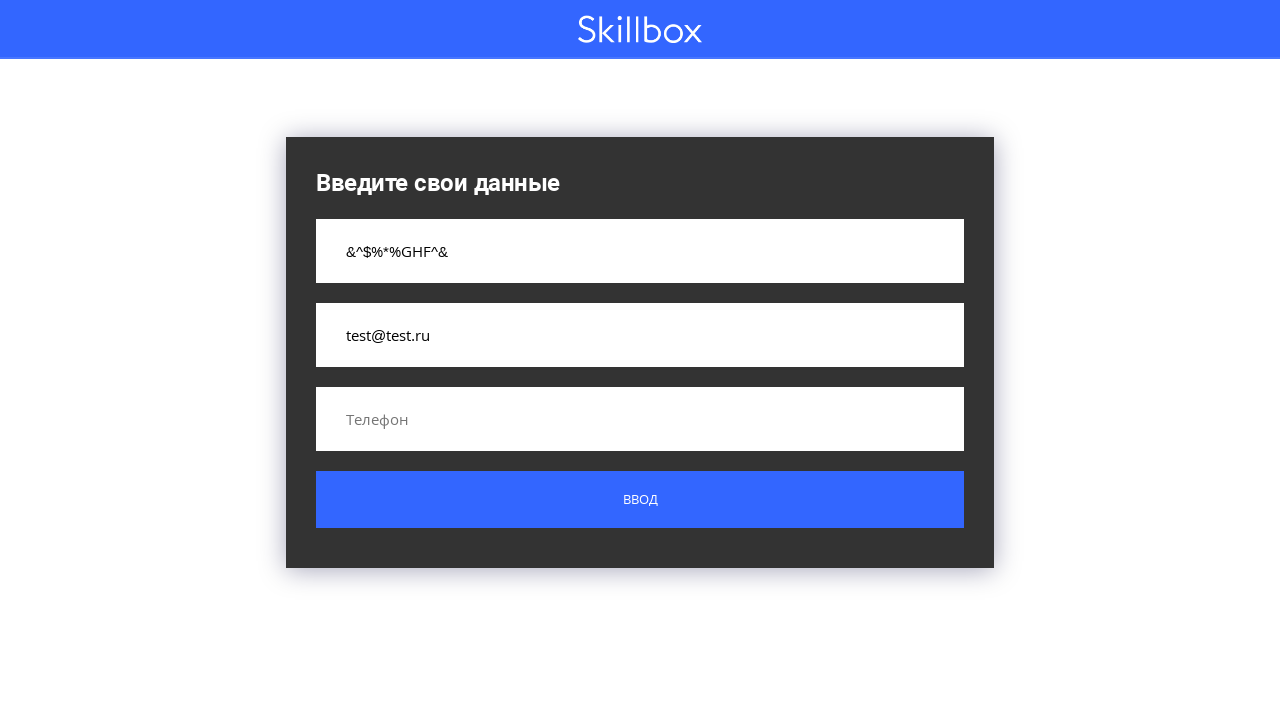

Filled phone field with valid phone number '+79998887766' on input[name='phone']
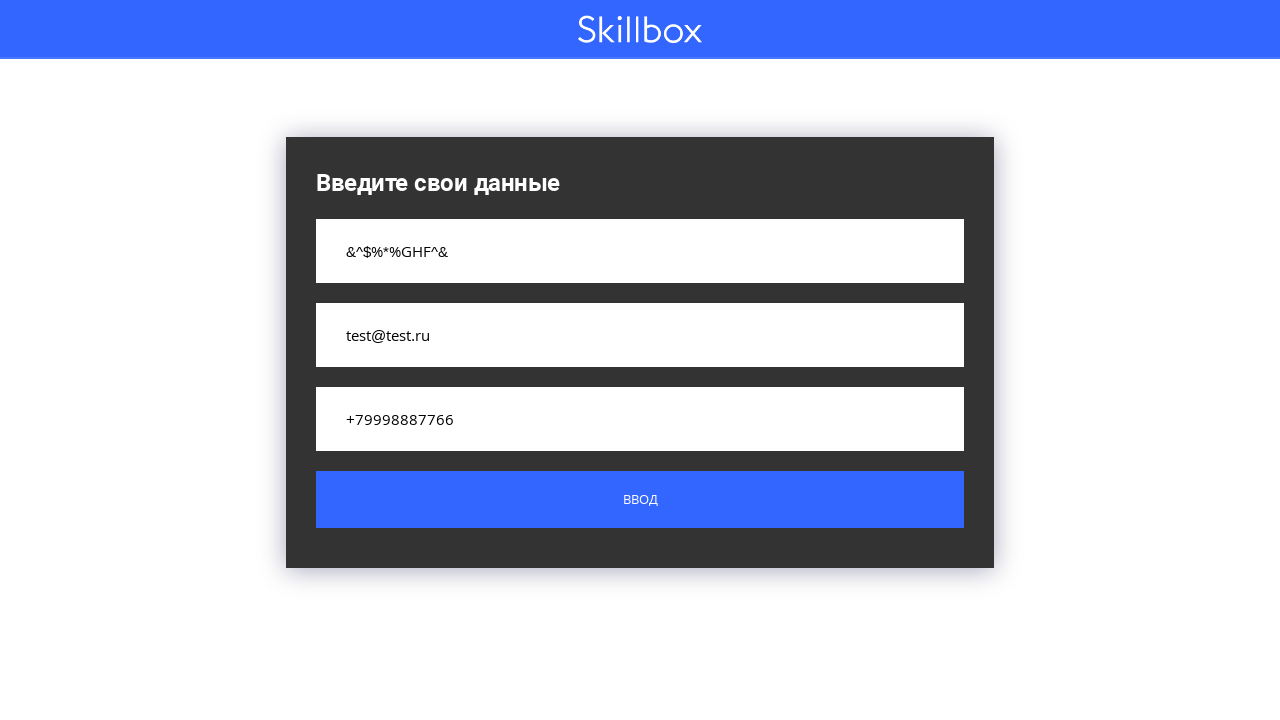

Clicked submit button to submit the form at (640, 500) on .button
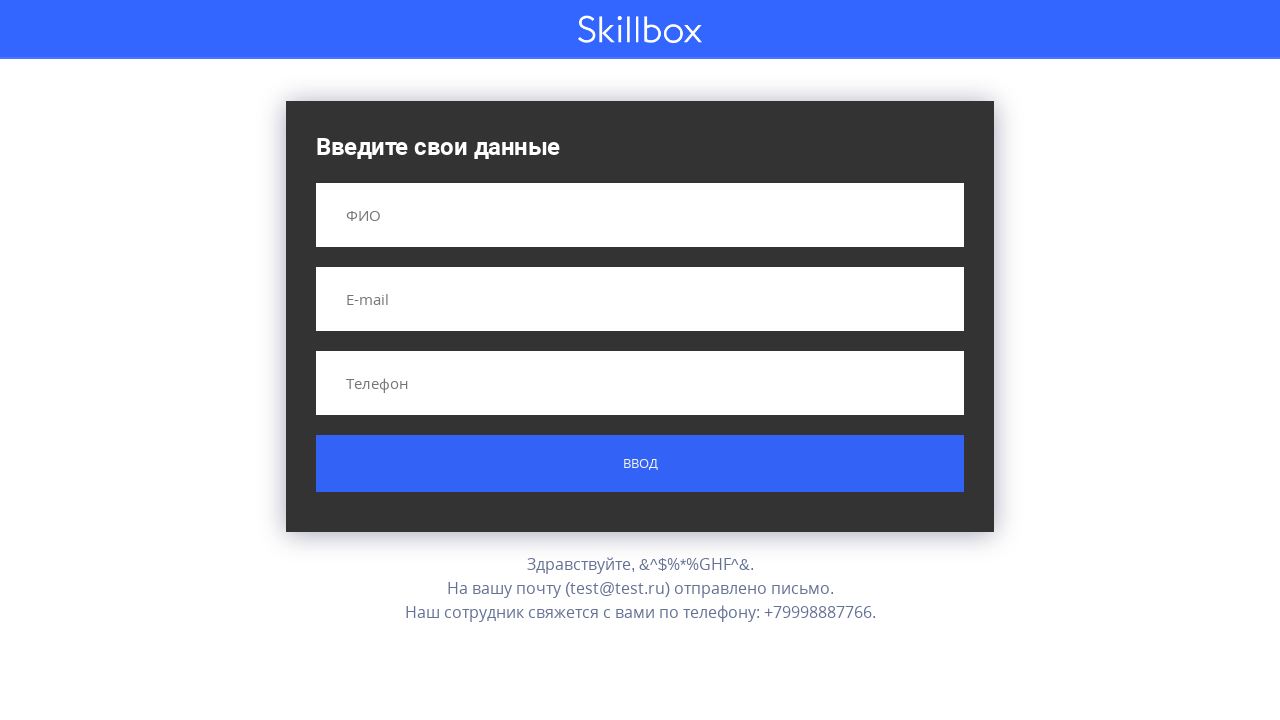

Validation error message appeared confirming invalid FIO rejection
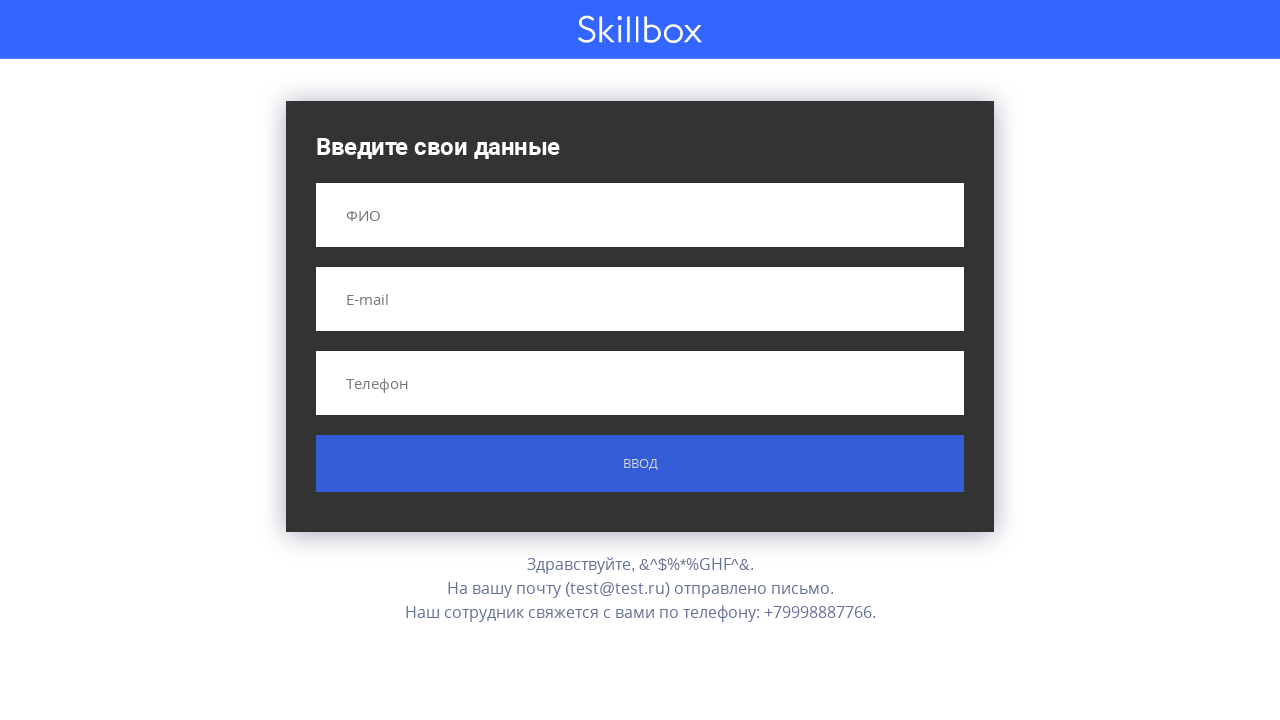

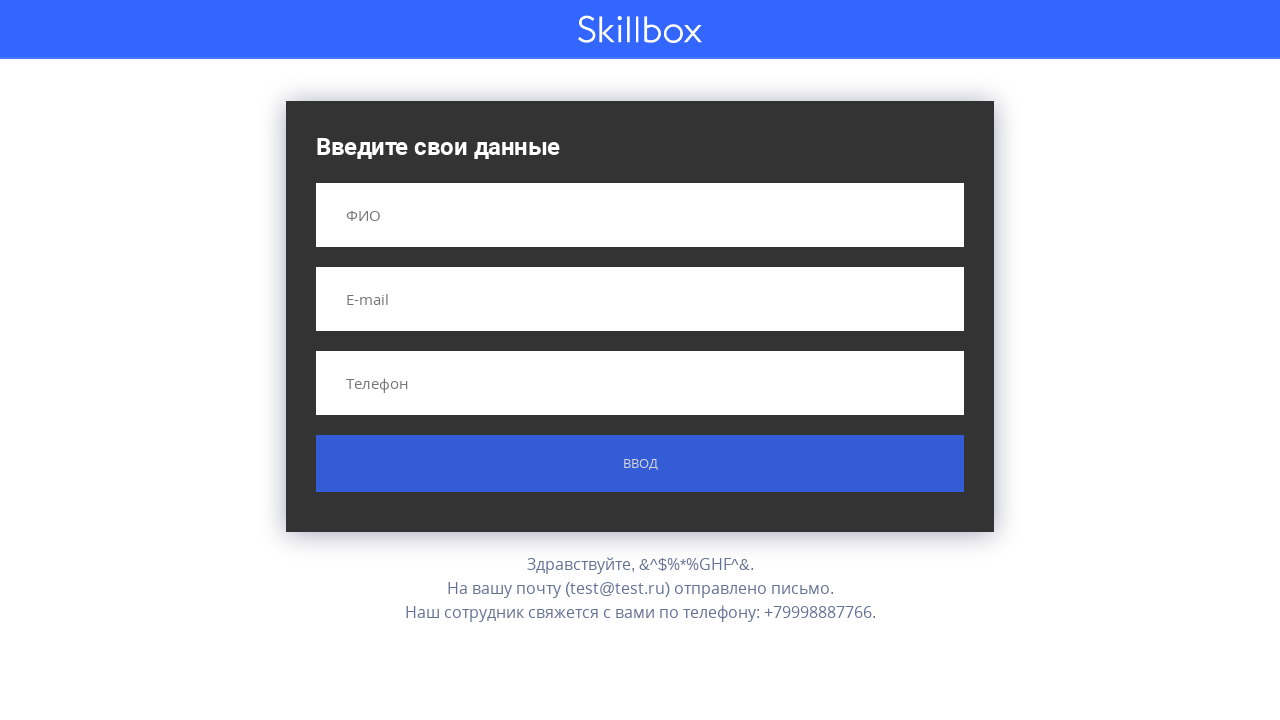